Tests delayed alert by clicking a button and accepting an alert that appears after a delay

Starting URL: https://demoqa.com/alerts

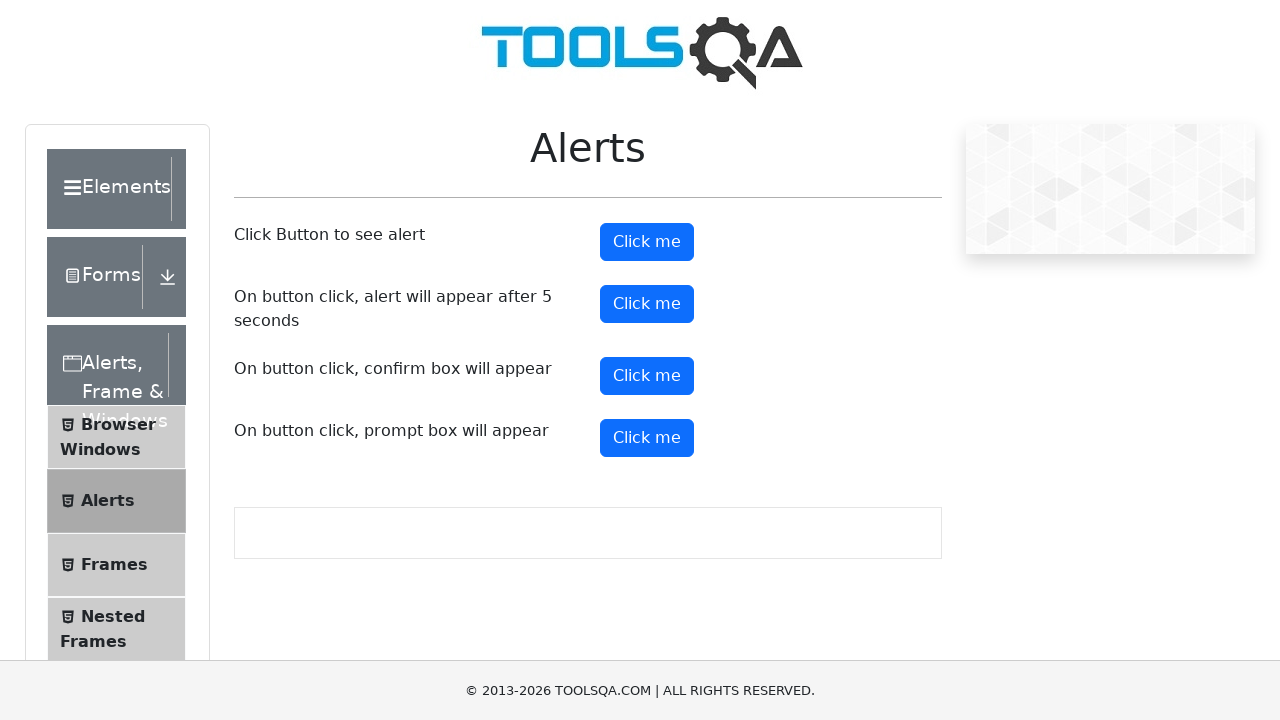

Set up dialog handler to automatically accept alerts
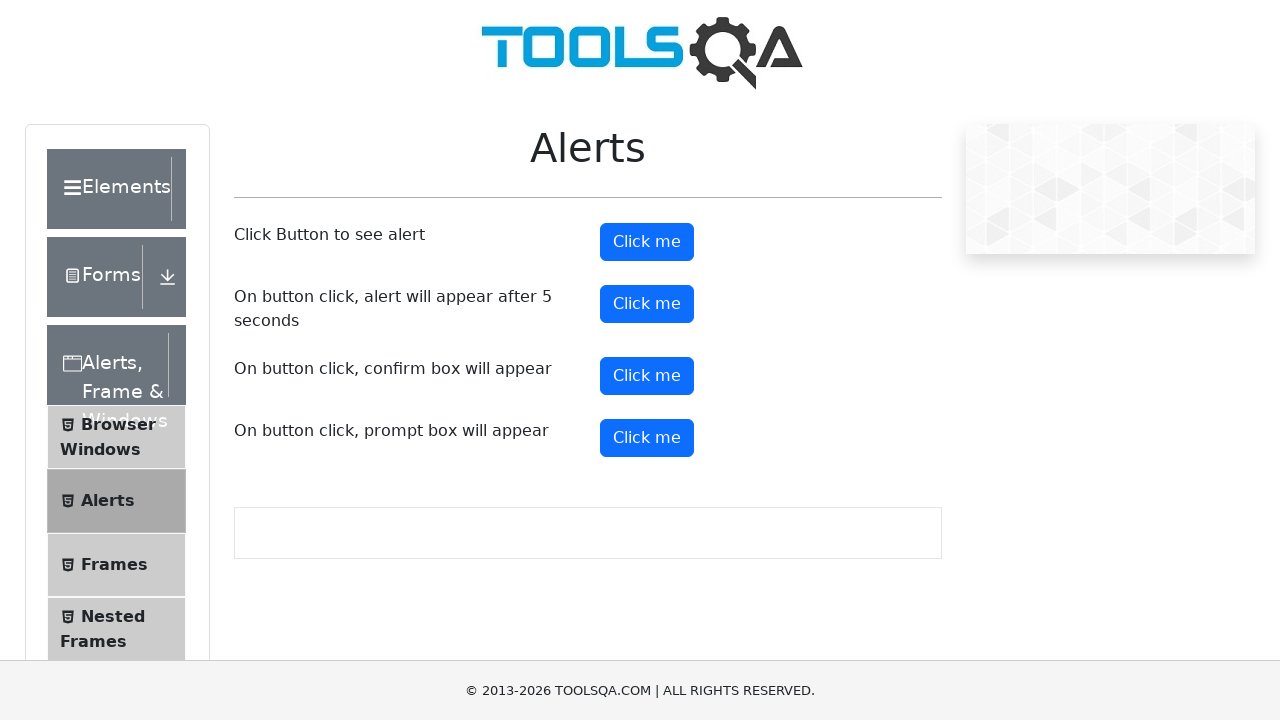

Clicked button to trigger delayed alert at (647, 304) on #timerAlertButton
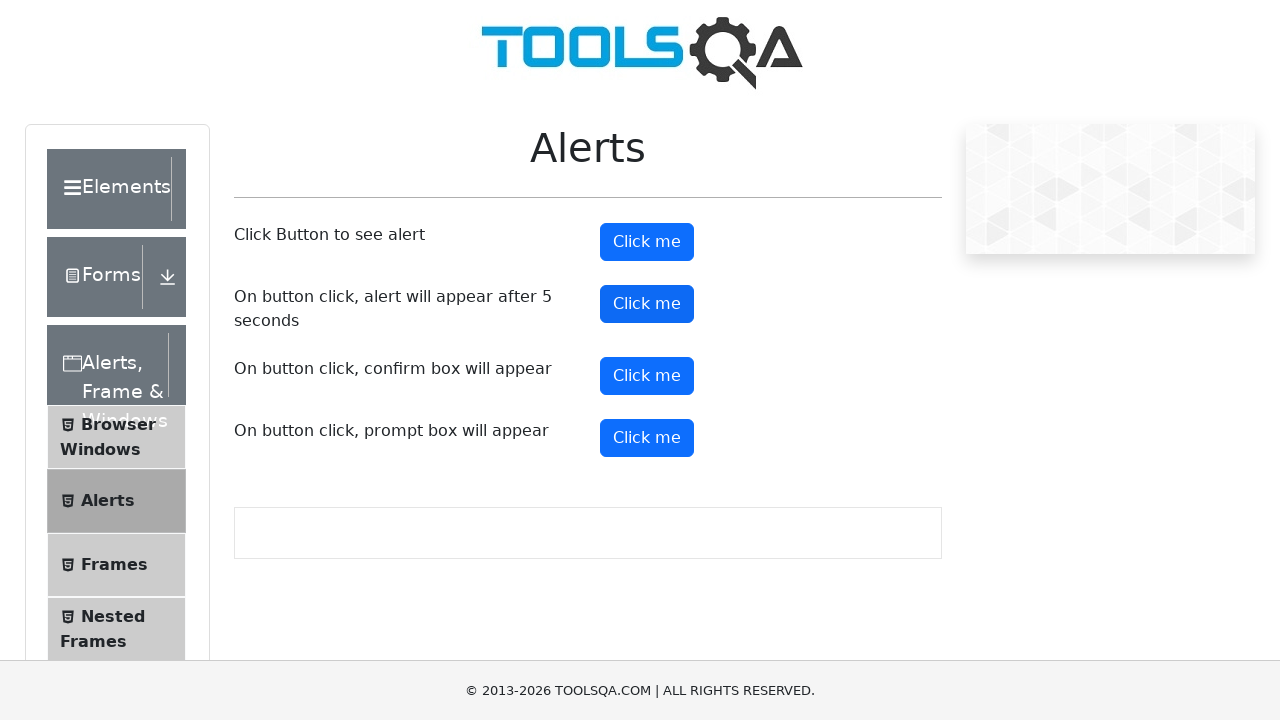

Waited 6 seconds for delayed alert to appear and be accepted
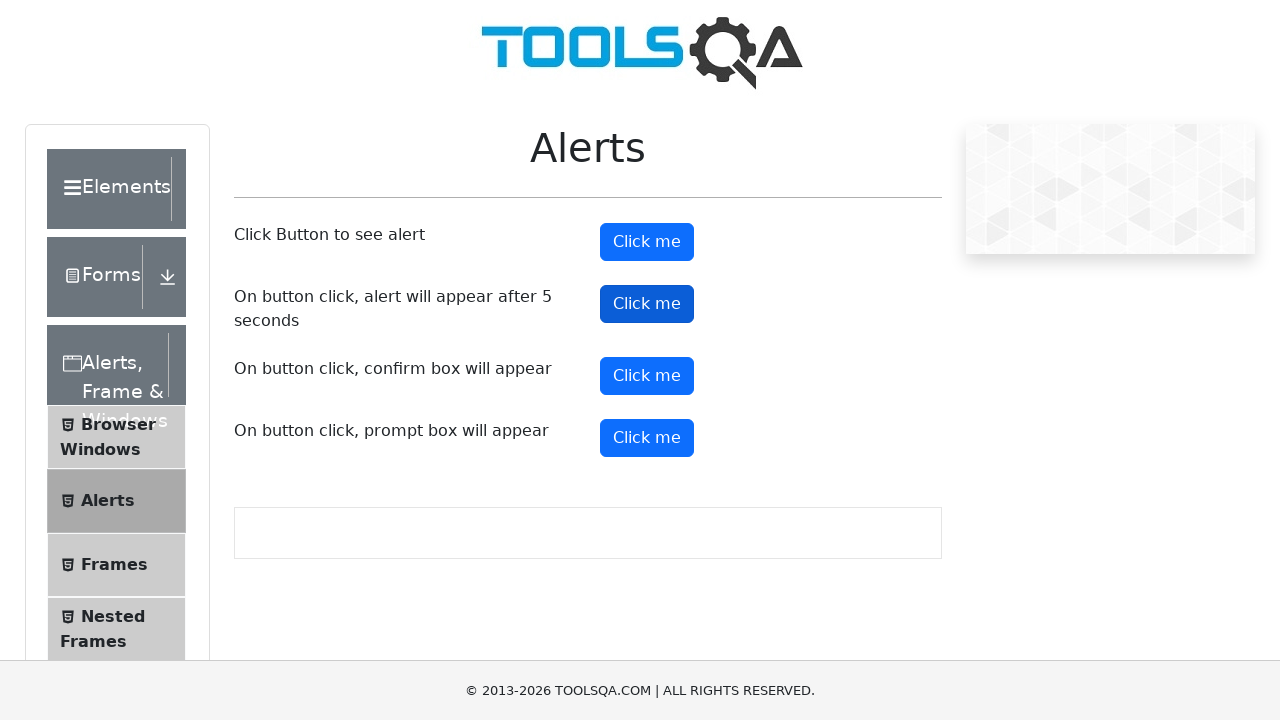

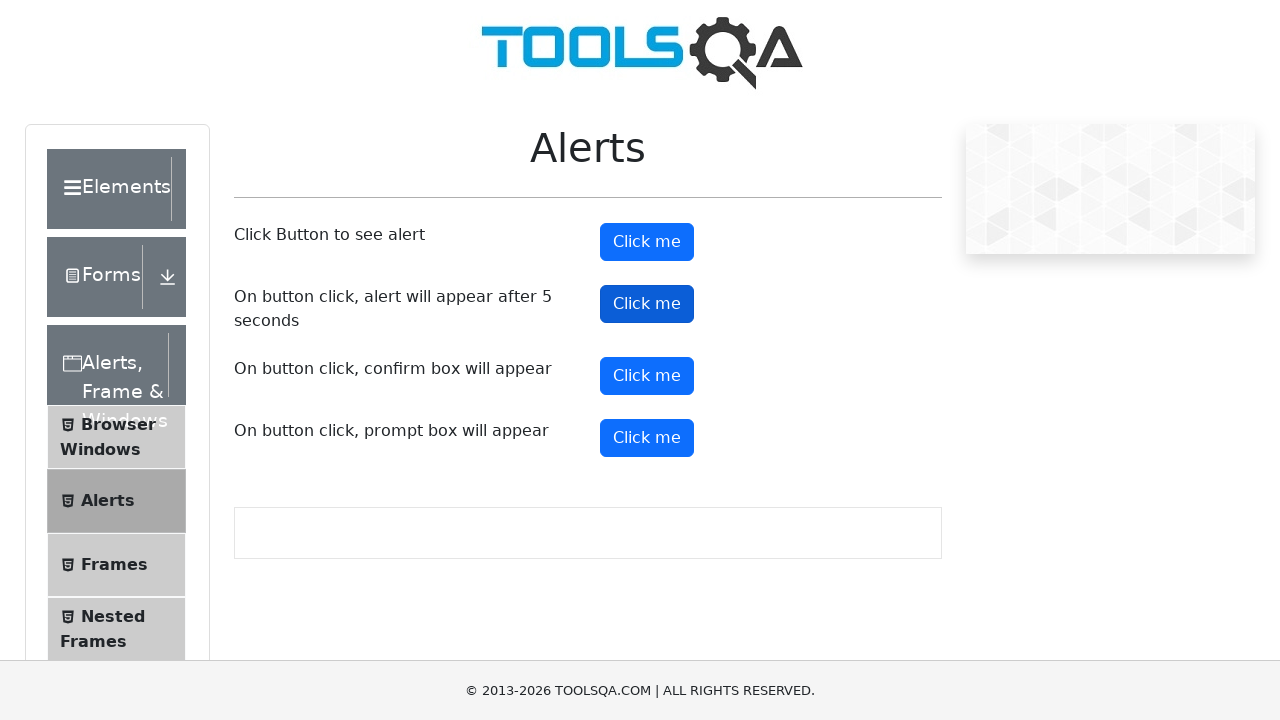